Tests e-commerce shopping cart functionality by adding specific vegetables (Tomato and Mushroom) to cart, proceeding to checkout, and applying a promo code

Starting URL: https://rahulshettyacademy.com/seleniumPractise/

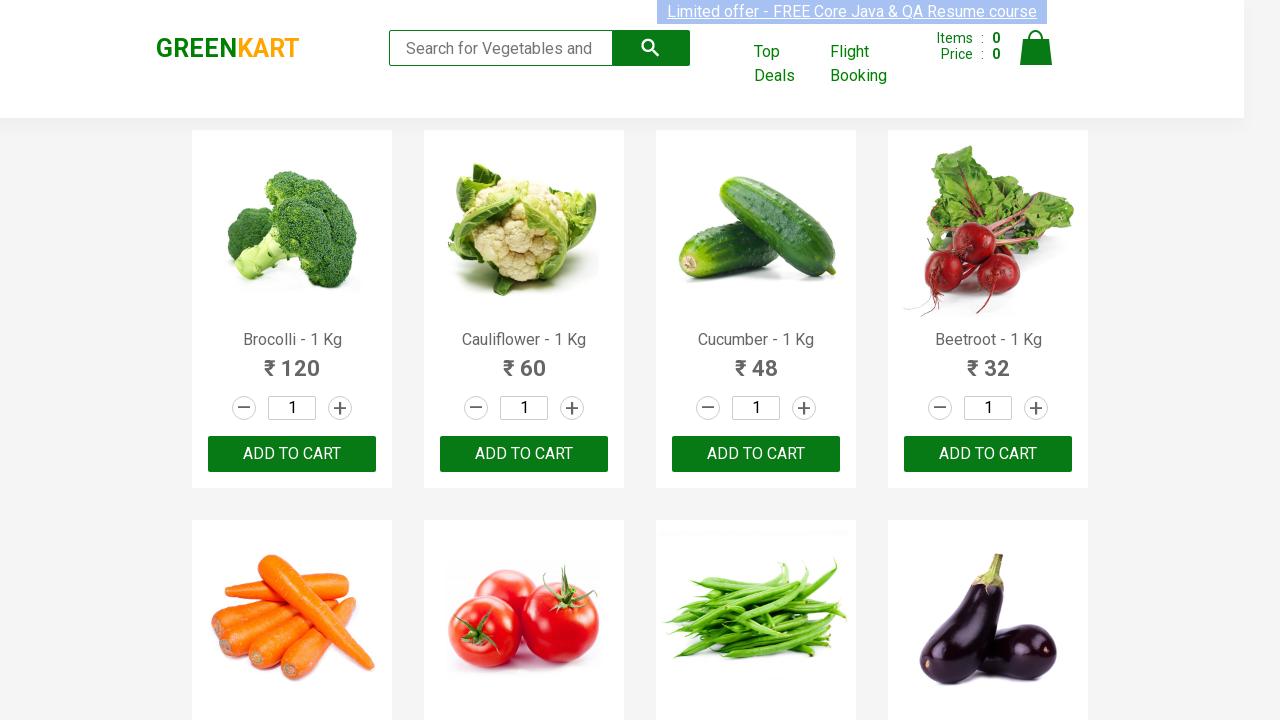

Waited for products to load on the page
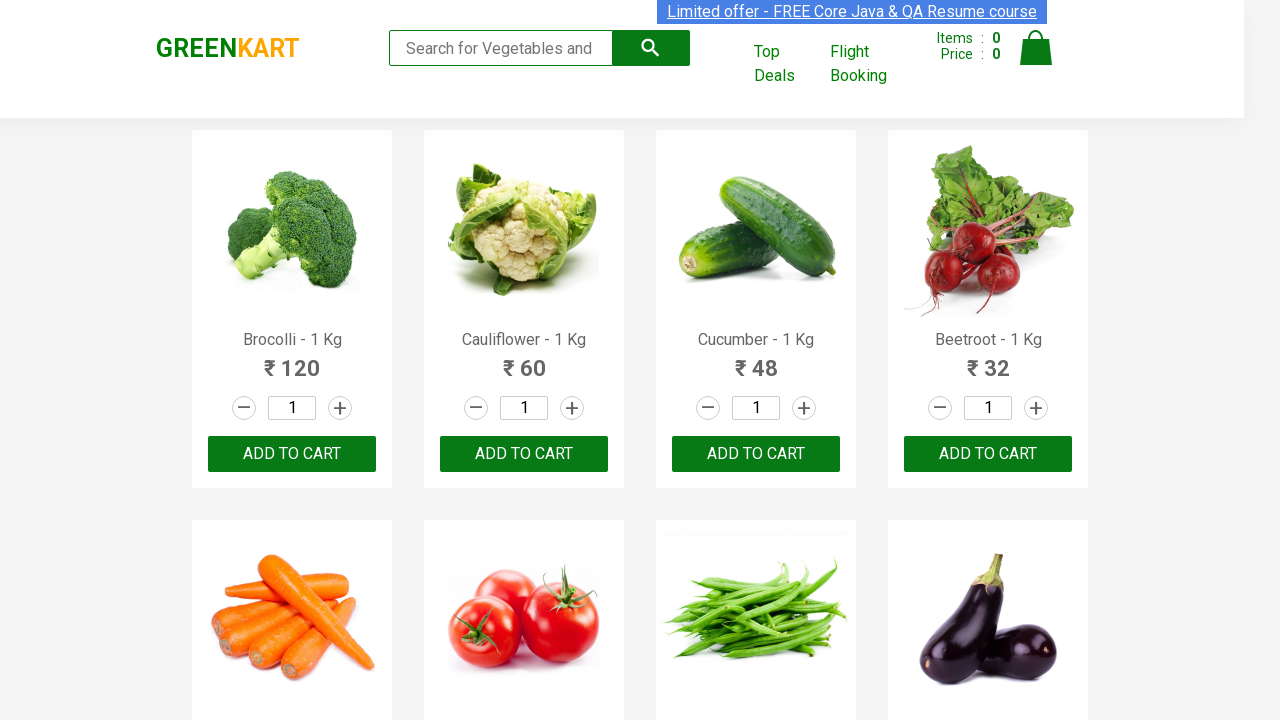

Retrieved all product name elements from the page
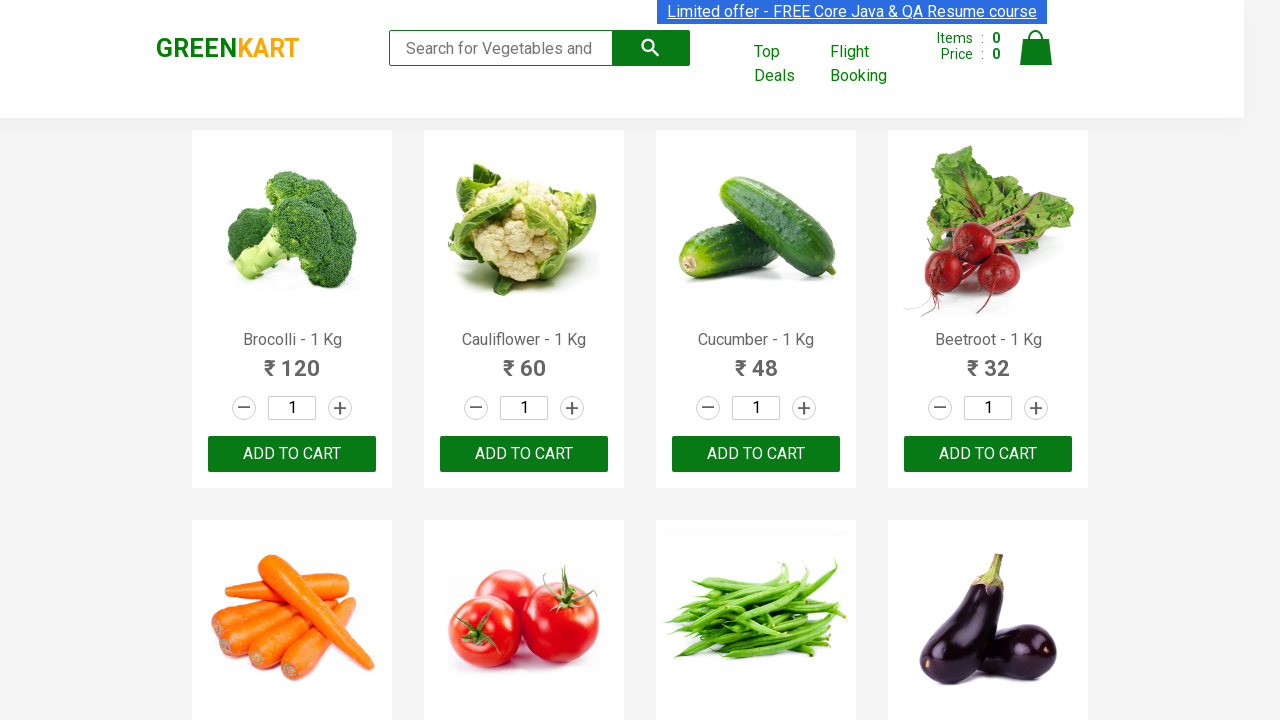

Retrieved all add to cart button elements
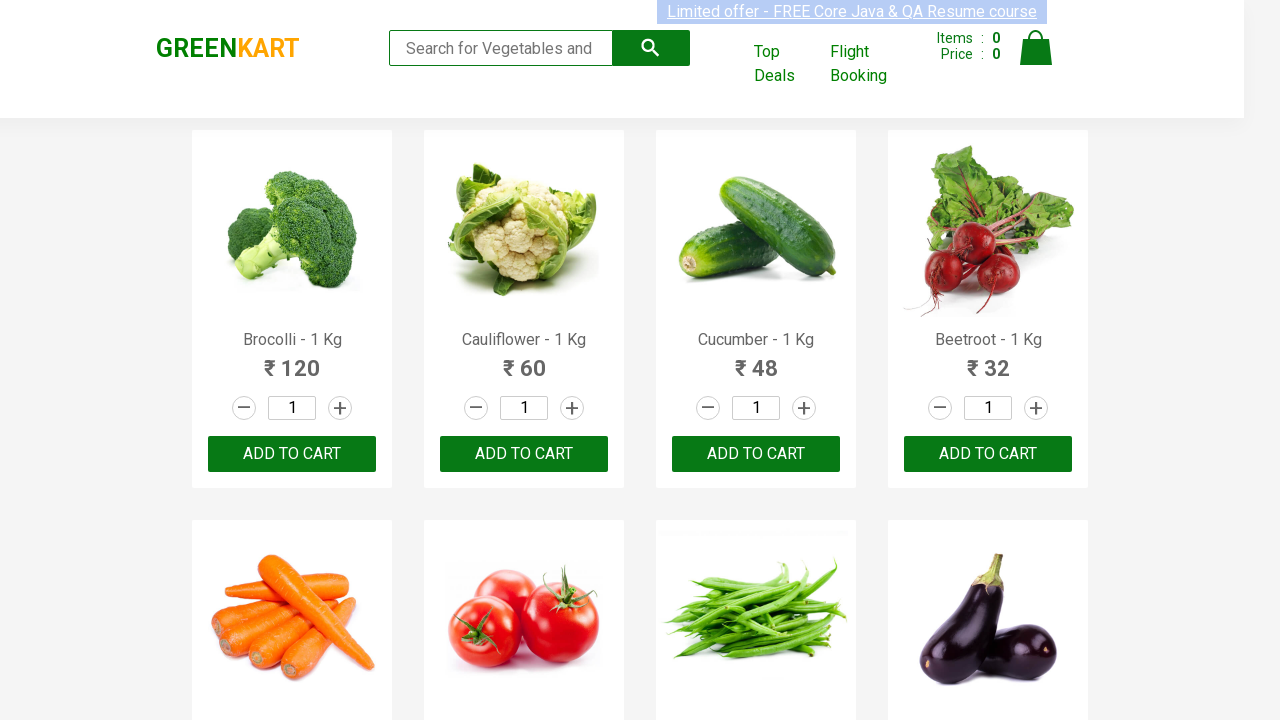

Added Tomato to cart
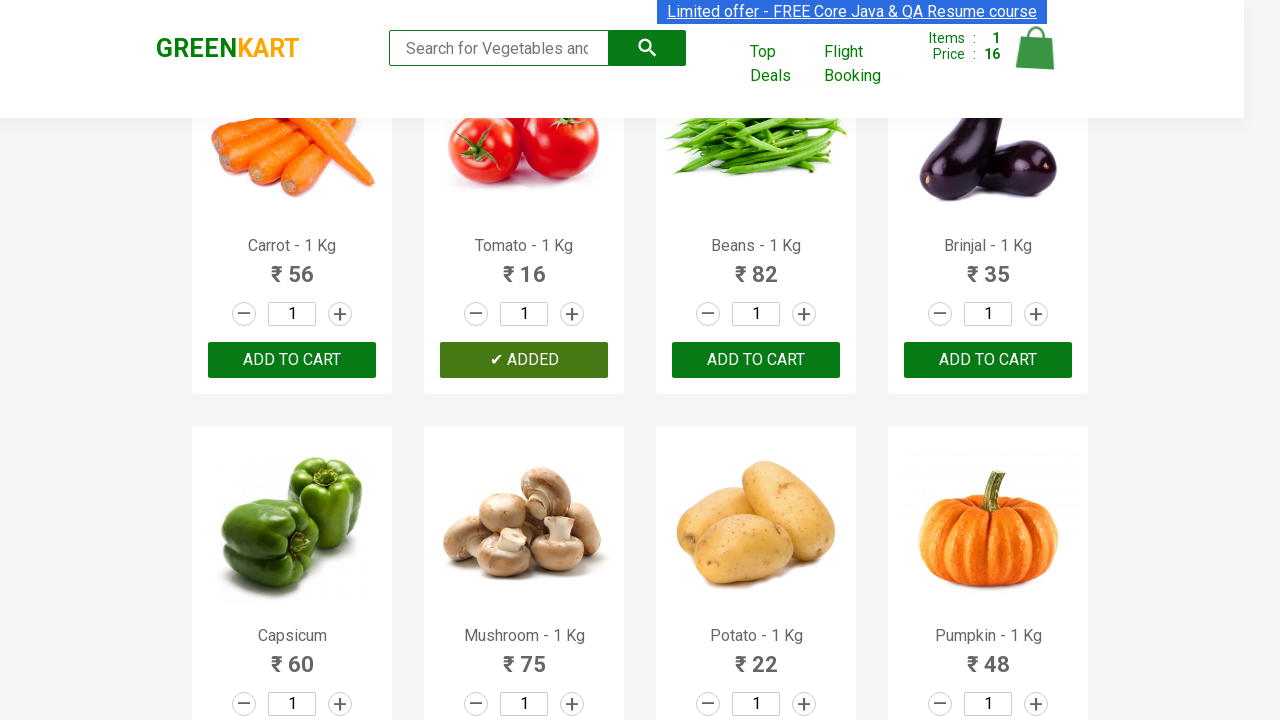

Added Mushroom to cart
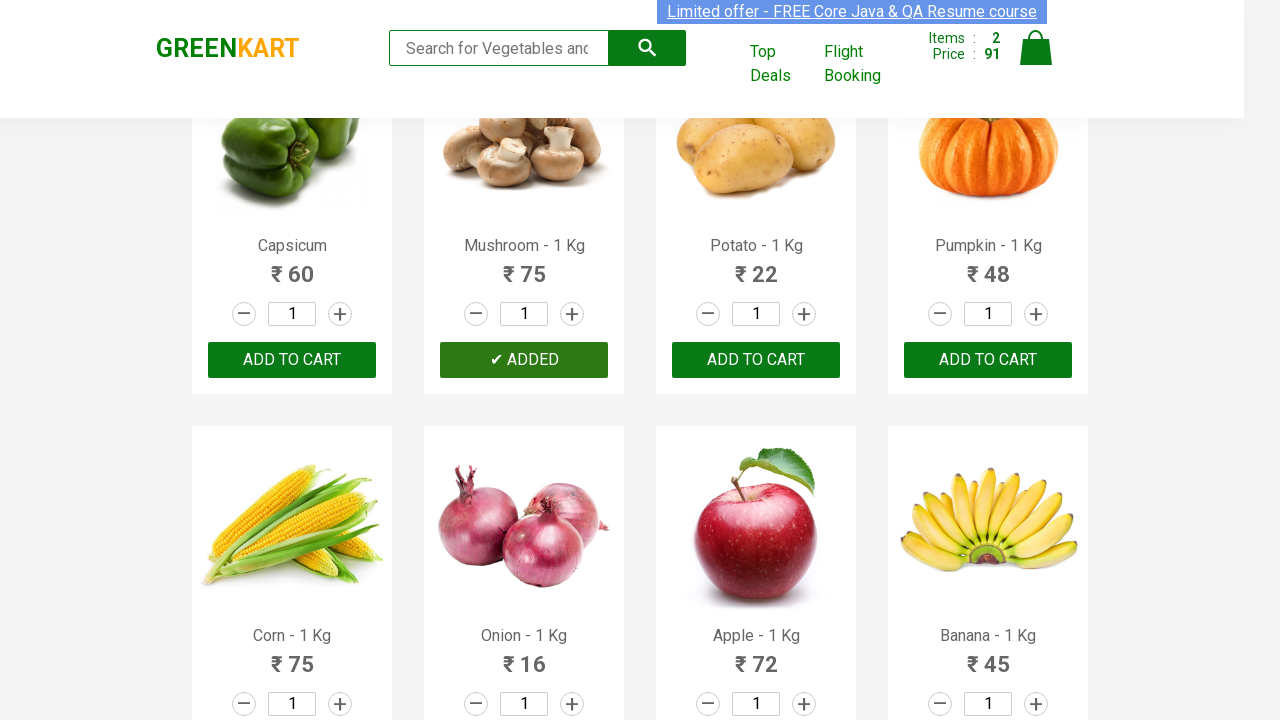

Clicked on cart icon to open shopping cart at (1036, 59) on a.cart-icon
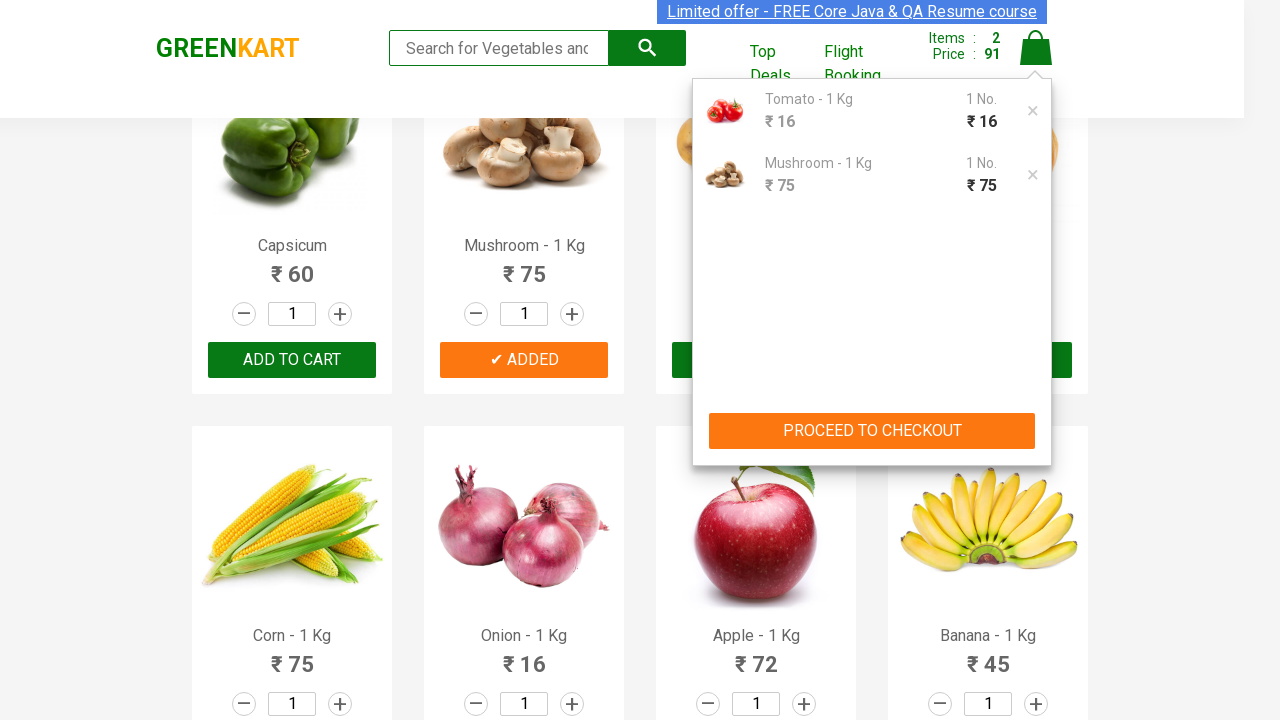

Waited for checkout button to appear in cart
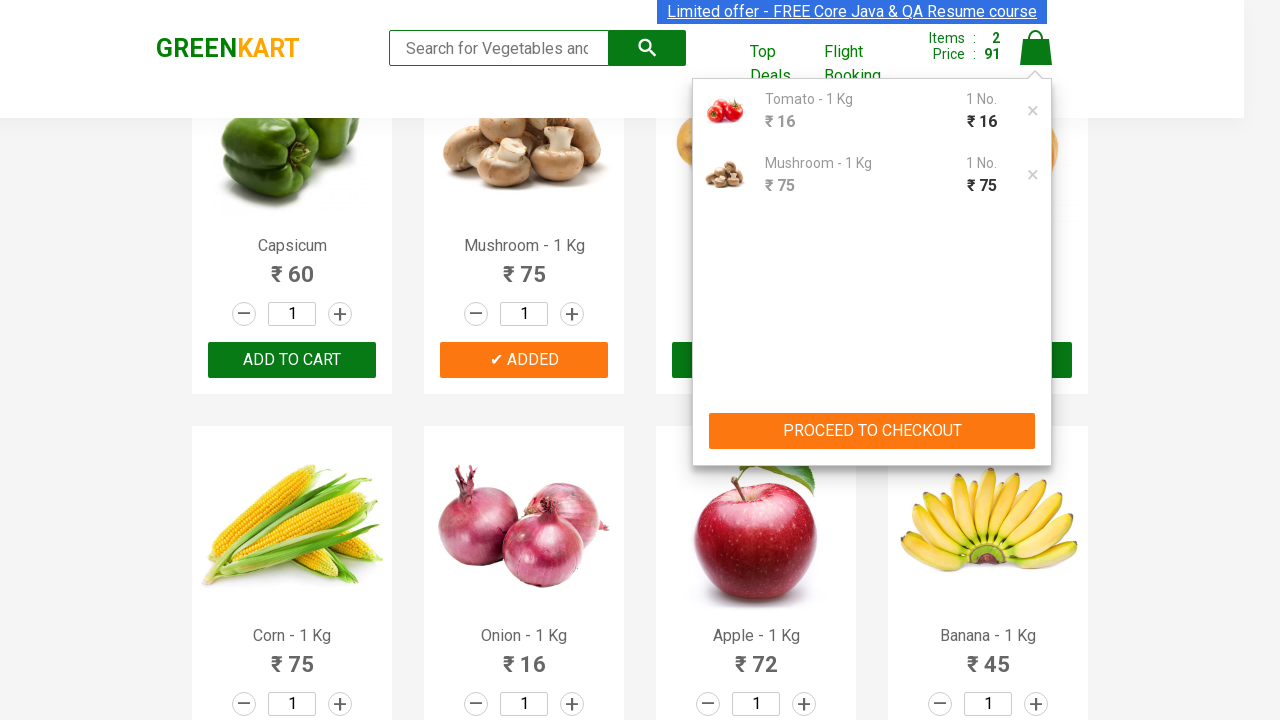

Clicked proceed to checkout button at (872, 431) on xpath=//button[text()='PROCEED TO CHECKOUT']
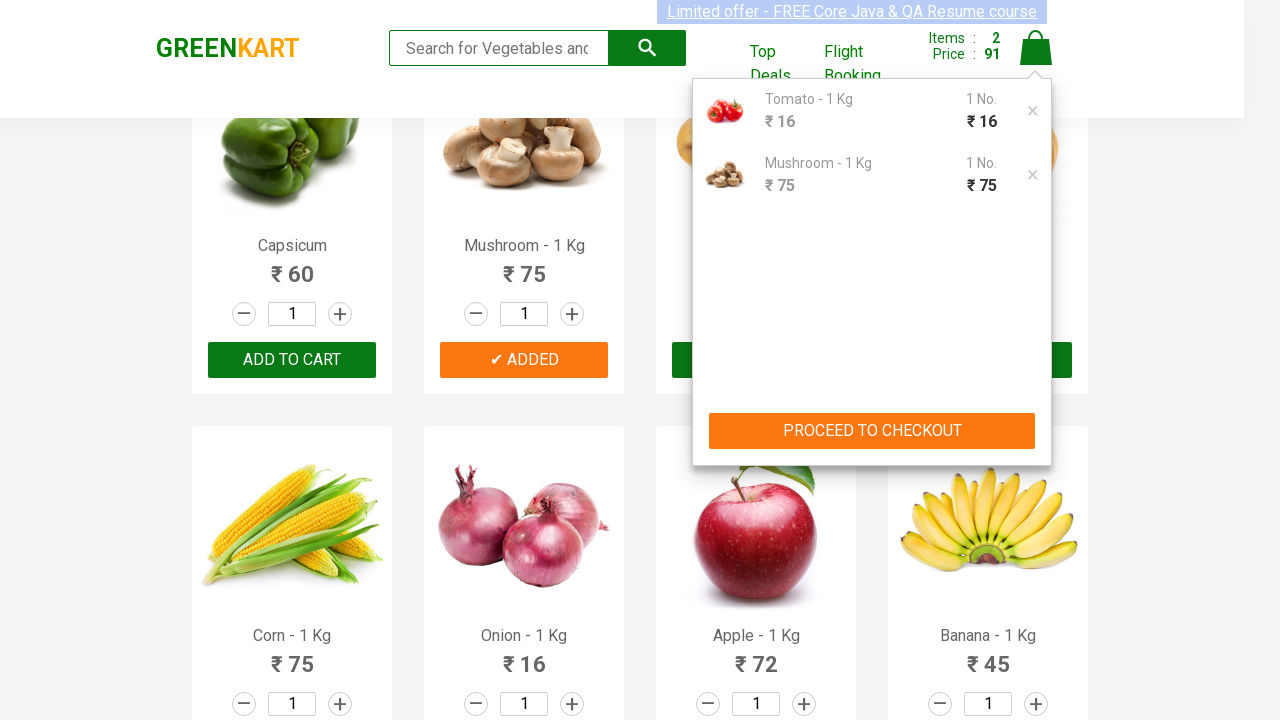

Entered promo code 'rahulshettyacademy' in the promo code field on input.promoCode
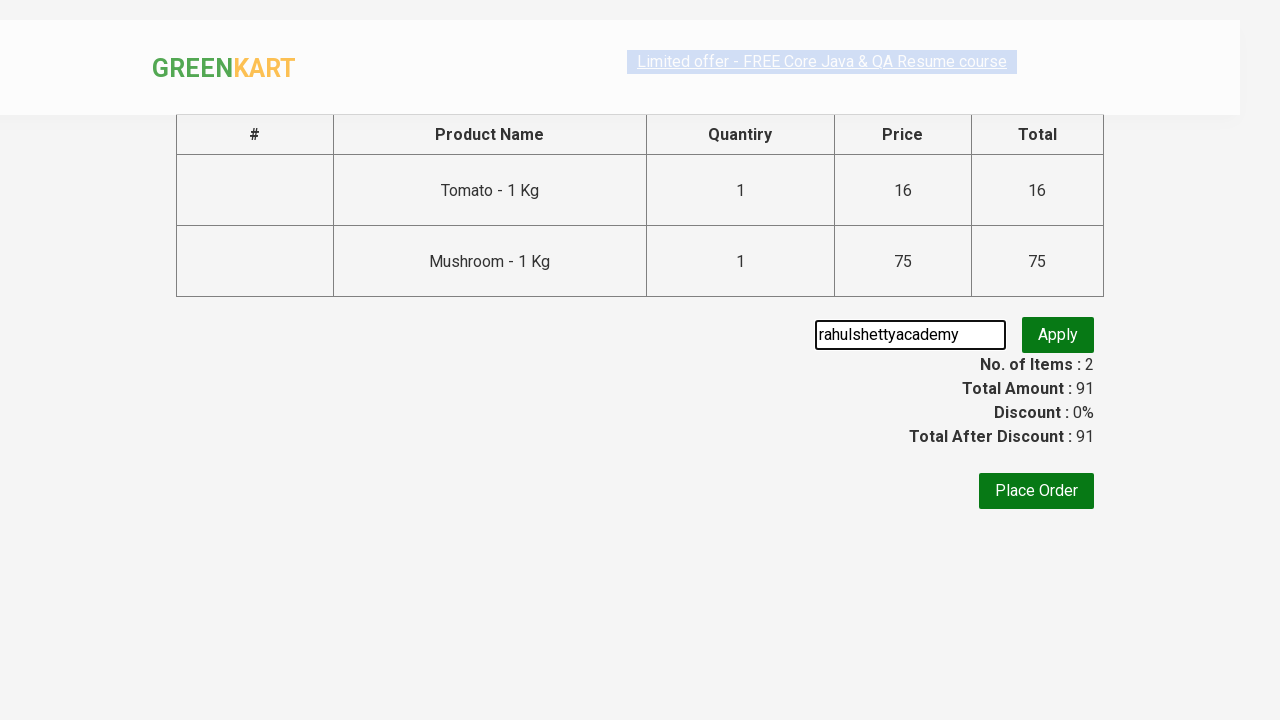

Clicked apply promo button to apply the discount code at (1058, 353) on button.promoBtn
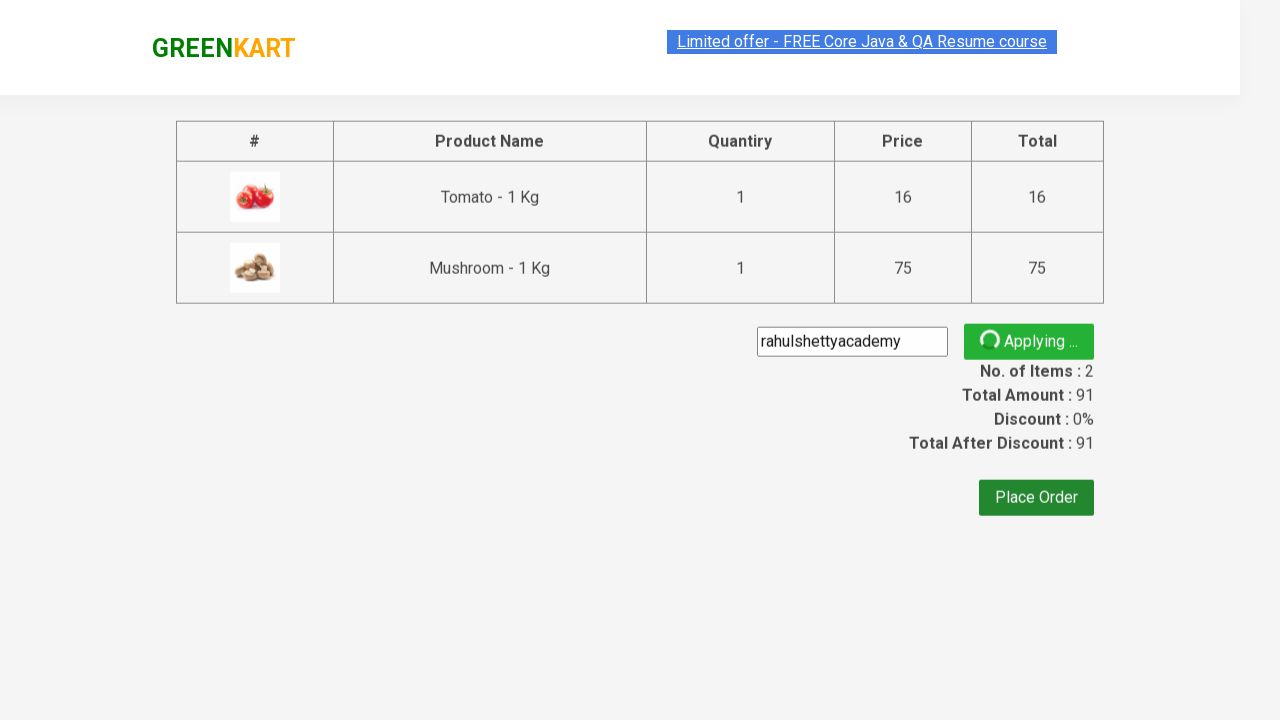

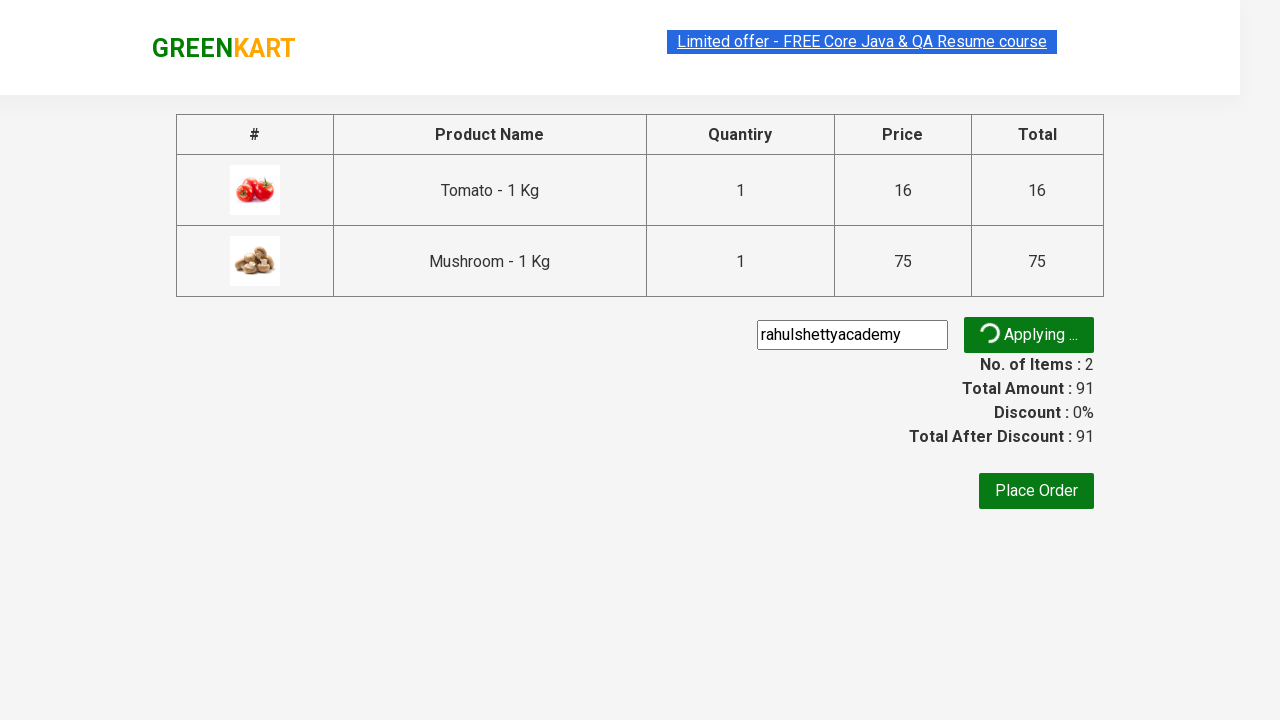